Tests CSS selector behavior by clicking an element twice and then verifying that both descendant and direct child CSS selectors find ul elements within div containers.

Starting URL: https://teserat.github.io/welcome/

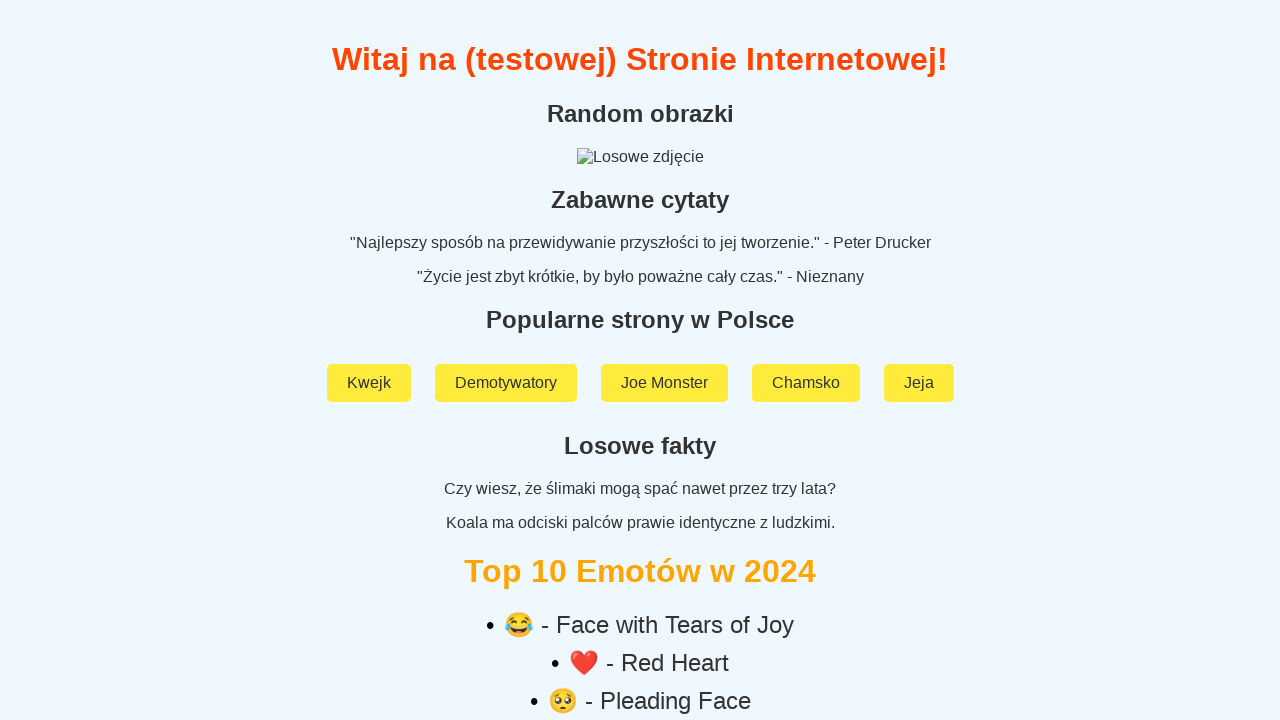

Navigated to test page
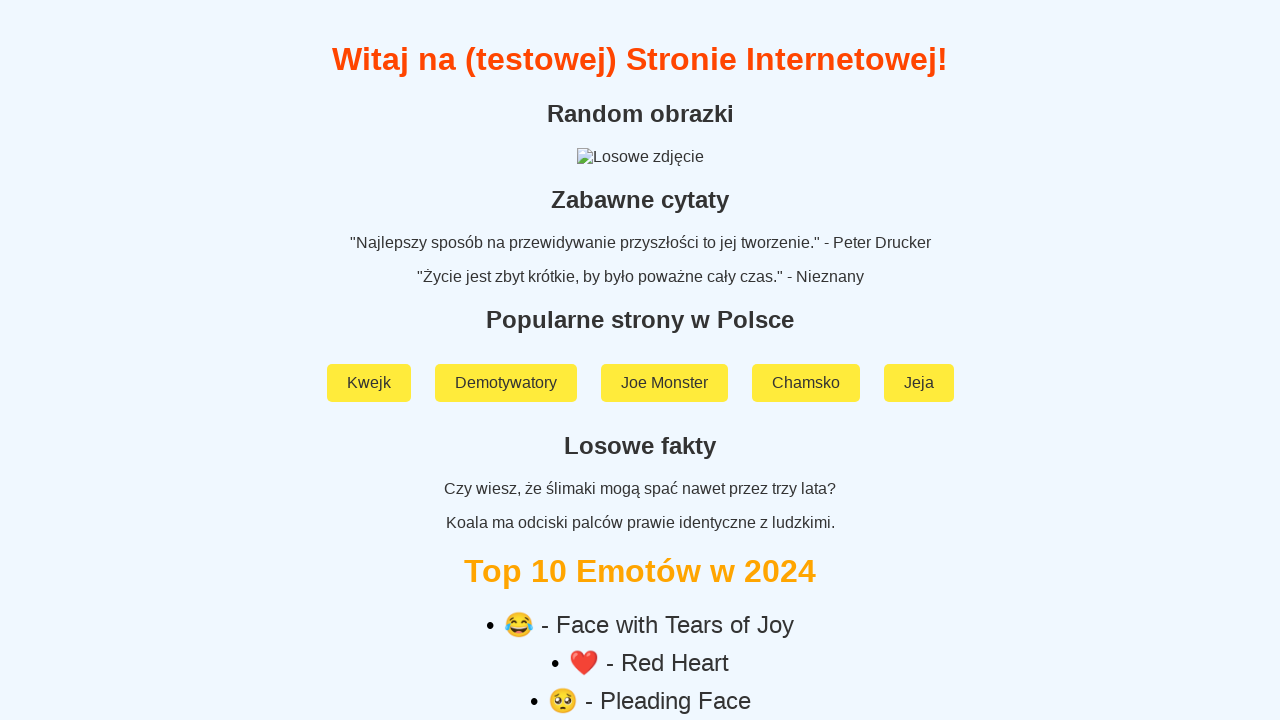

Clicked element with ID 'IDTestowaStrona1' (first click) at (640, 592) on #IDTestowaStrona1
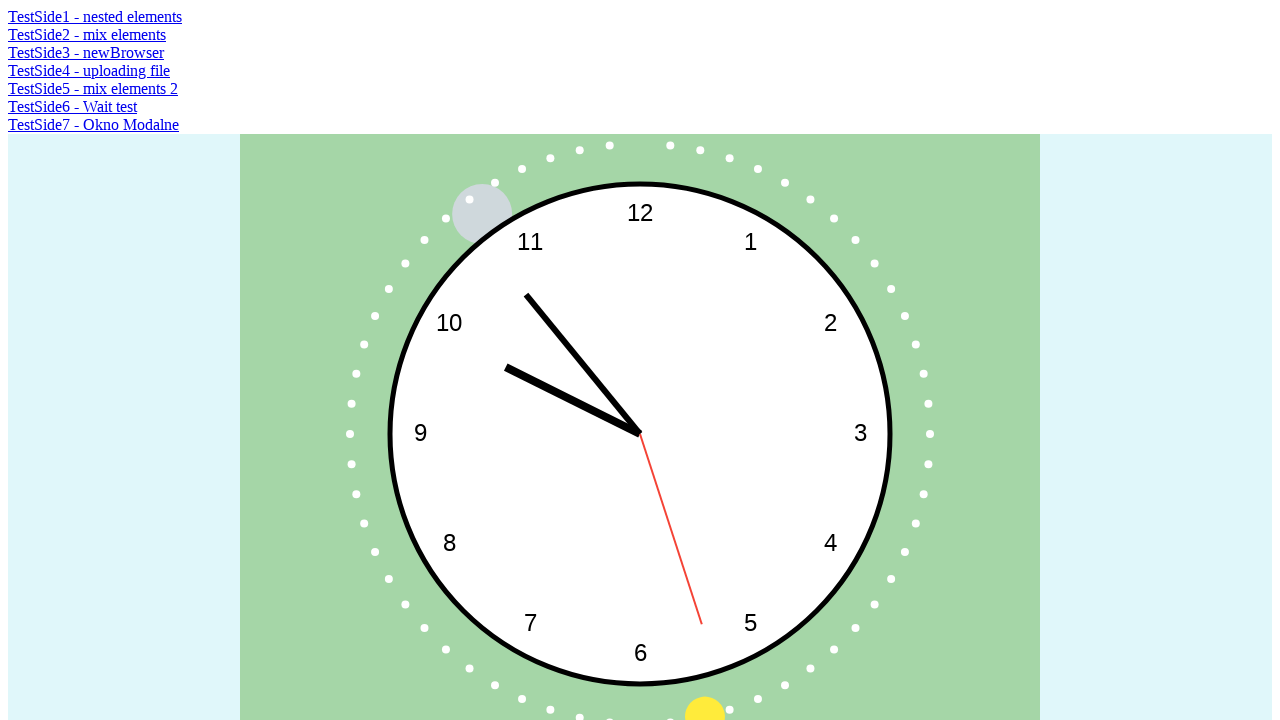

Clicked element with ID 'IDTestowaStrona1' (second click) at (95, 16) on #IDTestowaStrona1
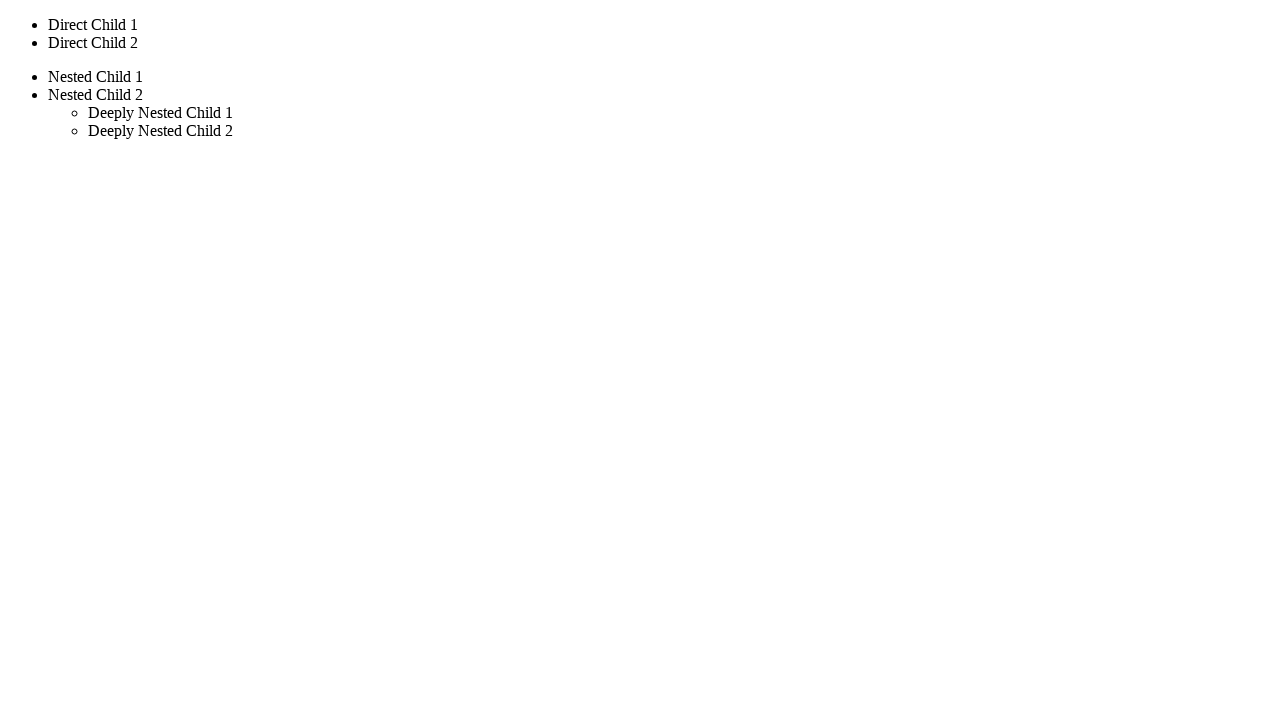

Verified descendant ul elements found inside div containers (div ul selector)
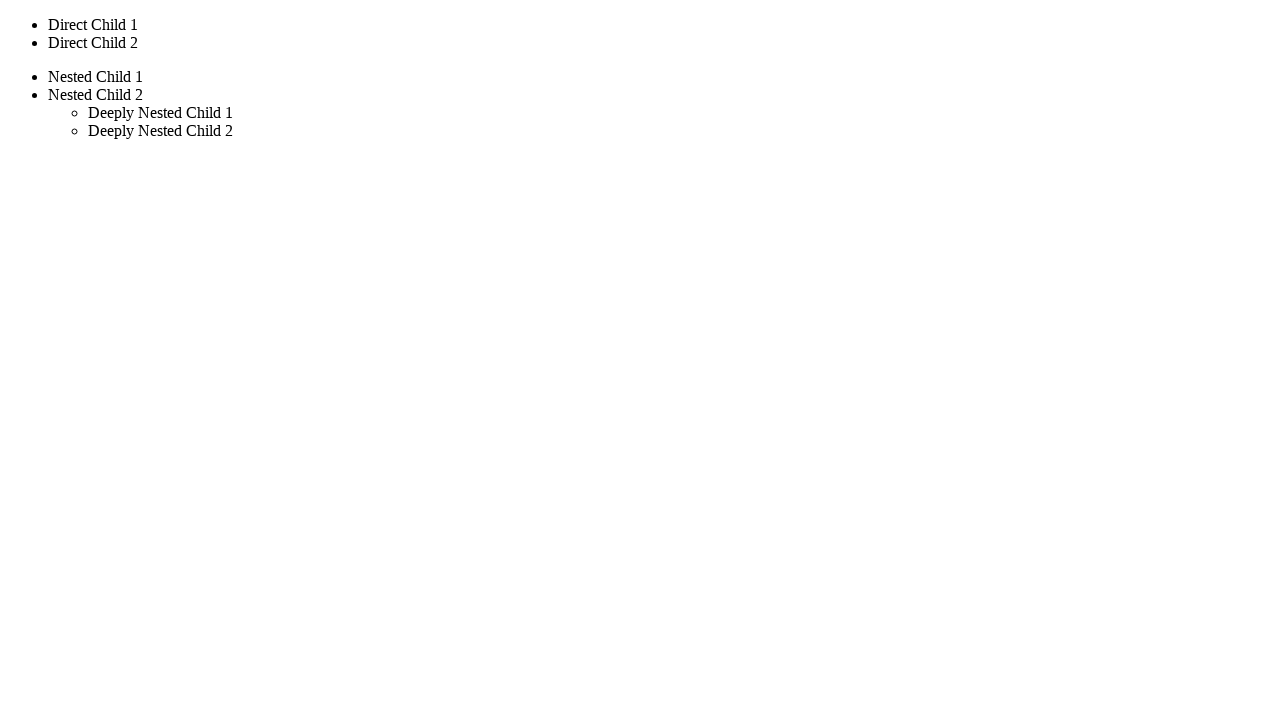

Verified direct child ul elements found inside div containers (div > ul selector)
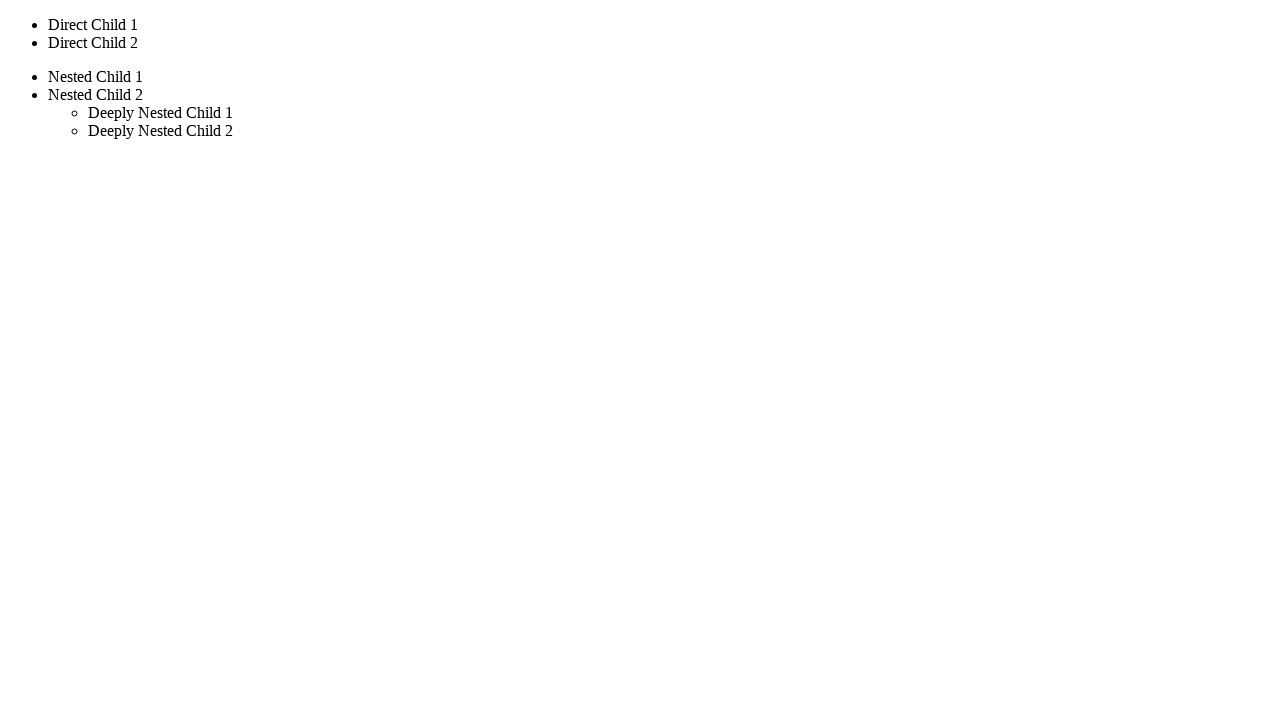

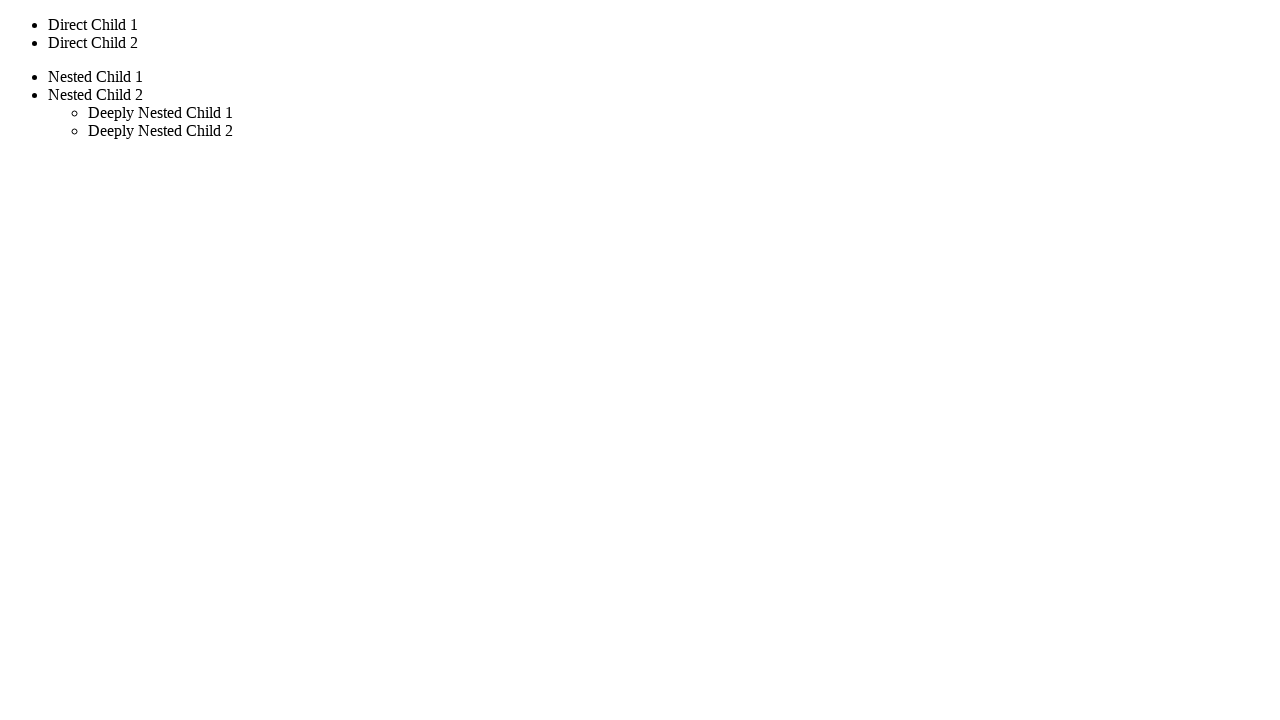